Tests drag-and-drop functionality on the jQuery UI demo page by switching to an iframe, dragging an element to a drop target, and clicking on an active list item.

Starting URL: https://jqueryui.com/droppable/

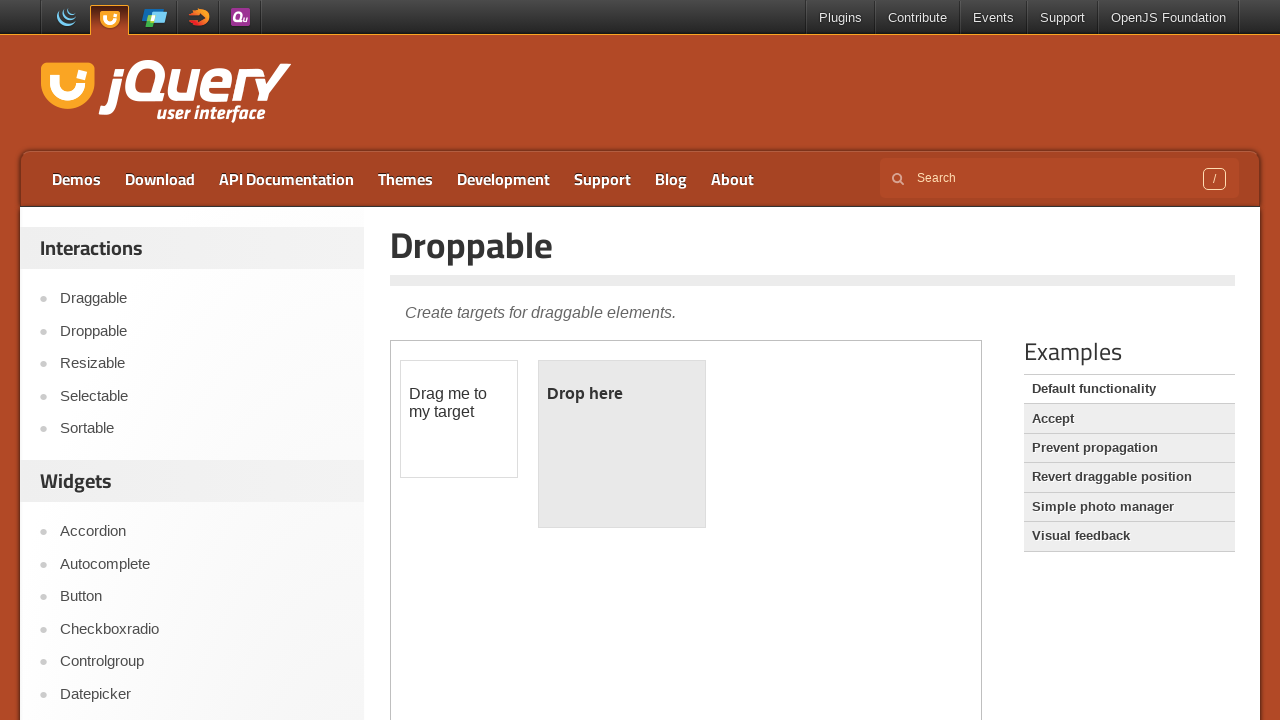

Located the demo iframe
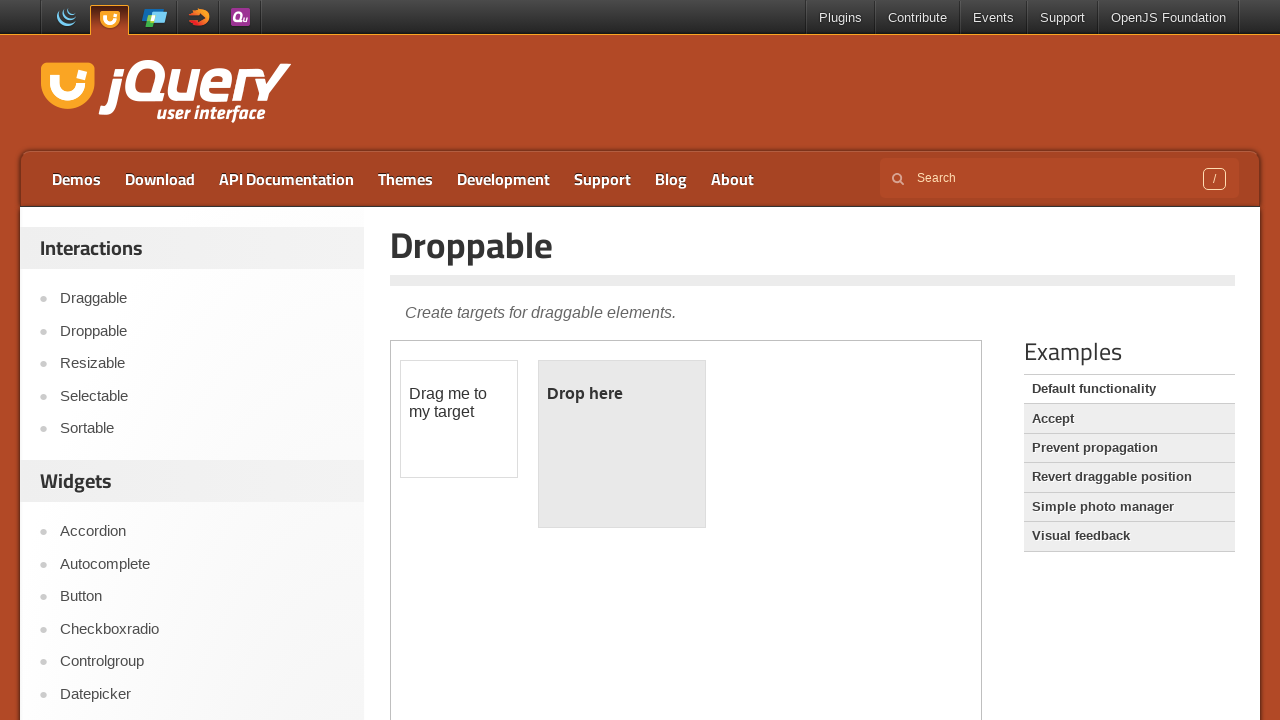

Clicked on the draggable element at (459, 419) on .demo-frame >> internal:control=enter-frame >> #draggable
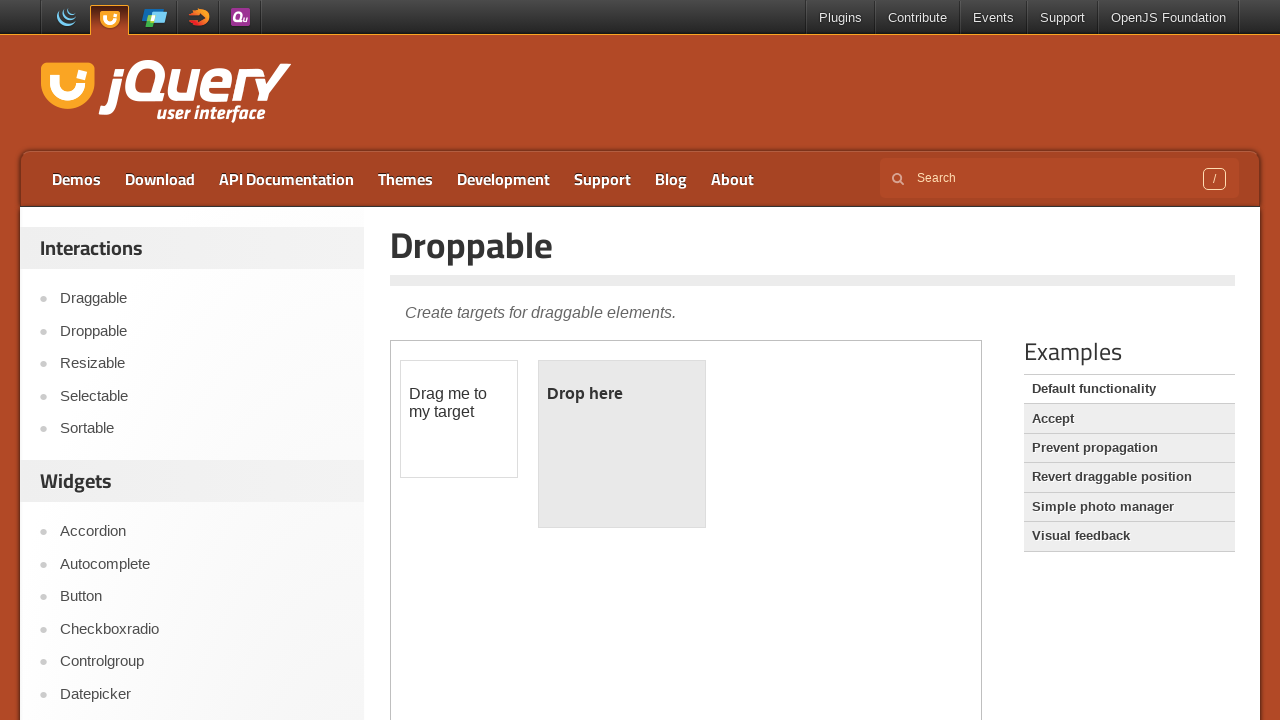

Dragged the draggable element to the droppable target at (622, 444)
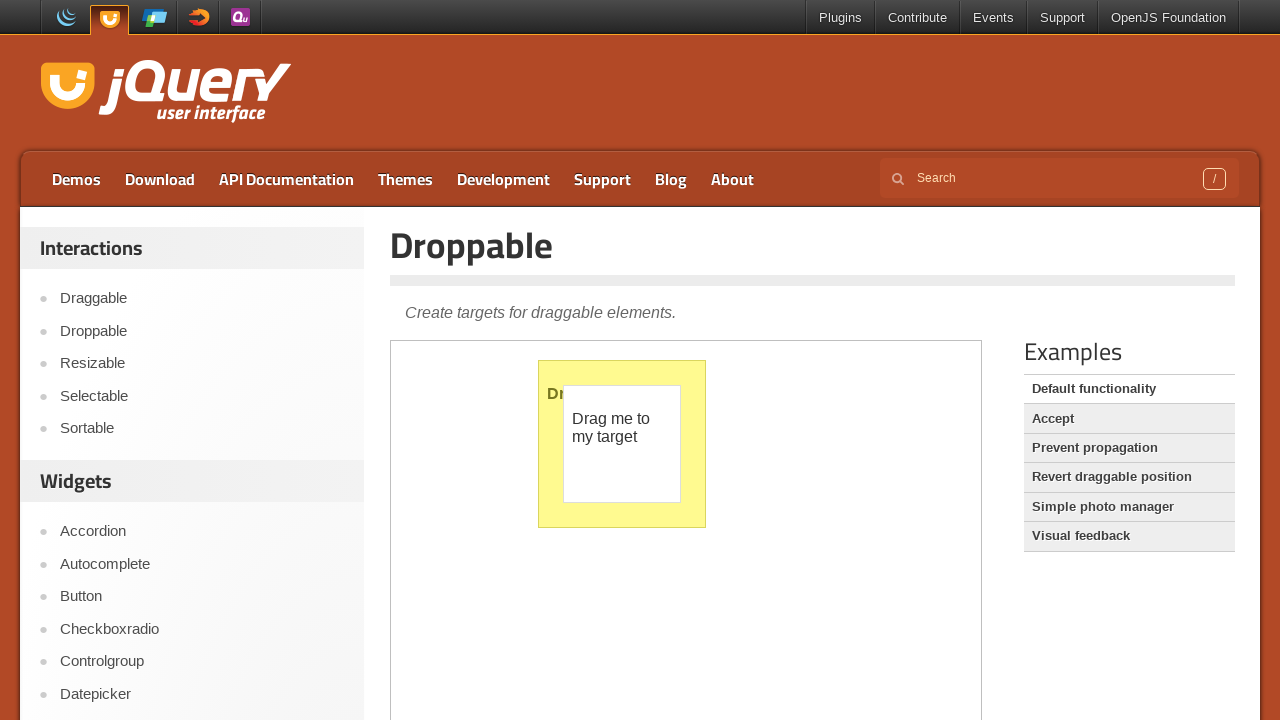

Clicked on the active list item at (1129, 390) on li.active
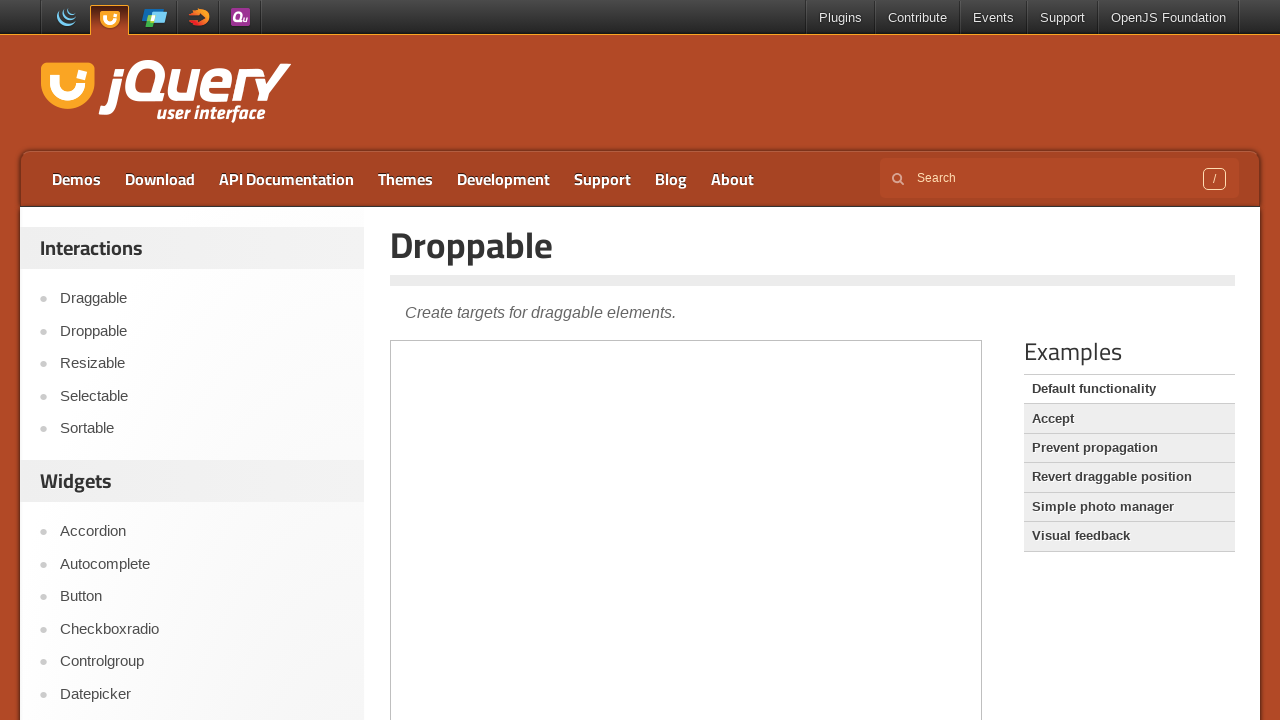

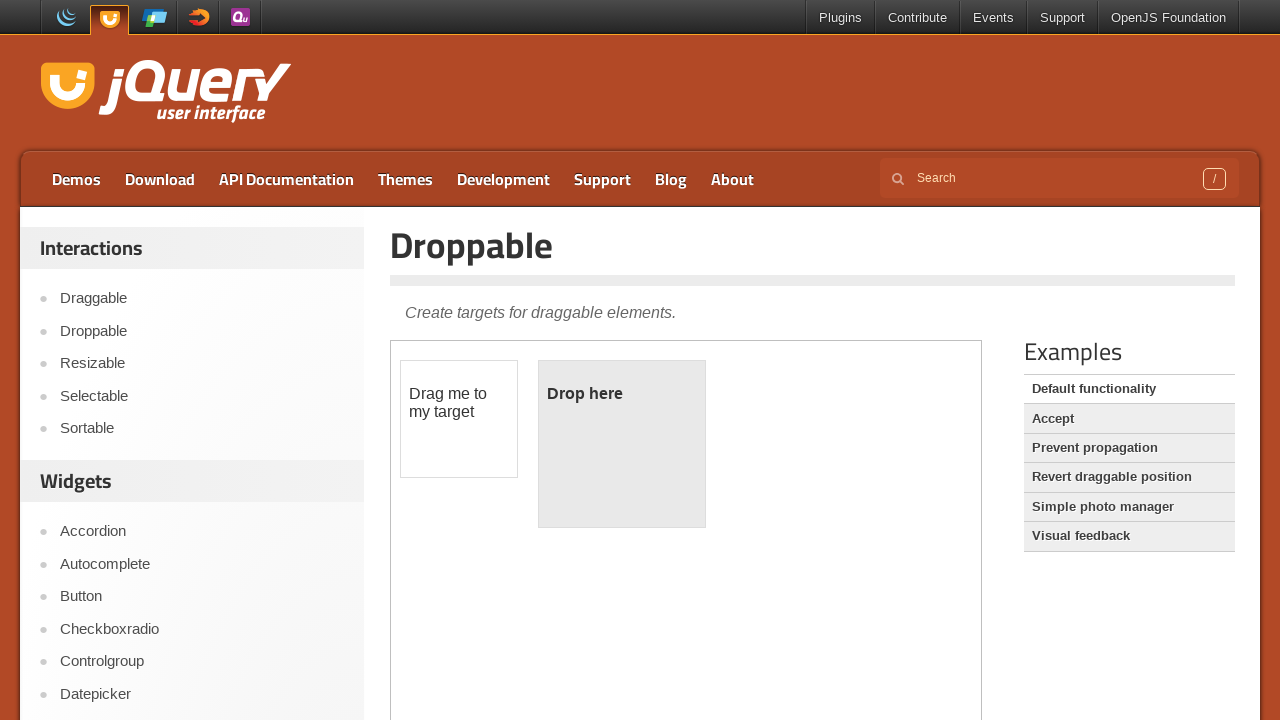